Tests JavaScript prompt alert by clicking the prompt button, entering text into the prompt dialog, and accepting it.

Starting URL: https://demoqa.com/alerts

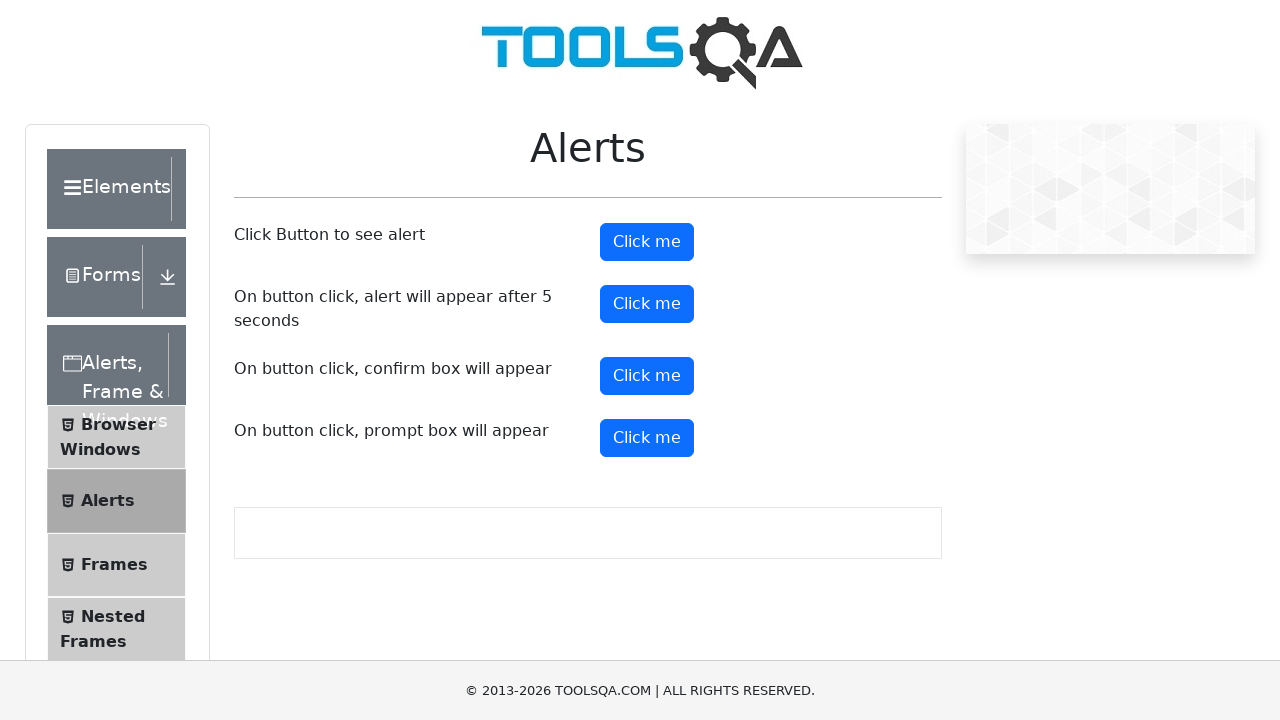

Set up dialog handler to accept prompt with text 'Michael Thompson'
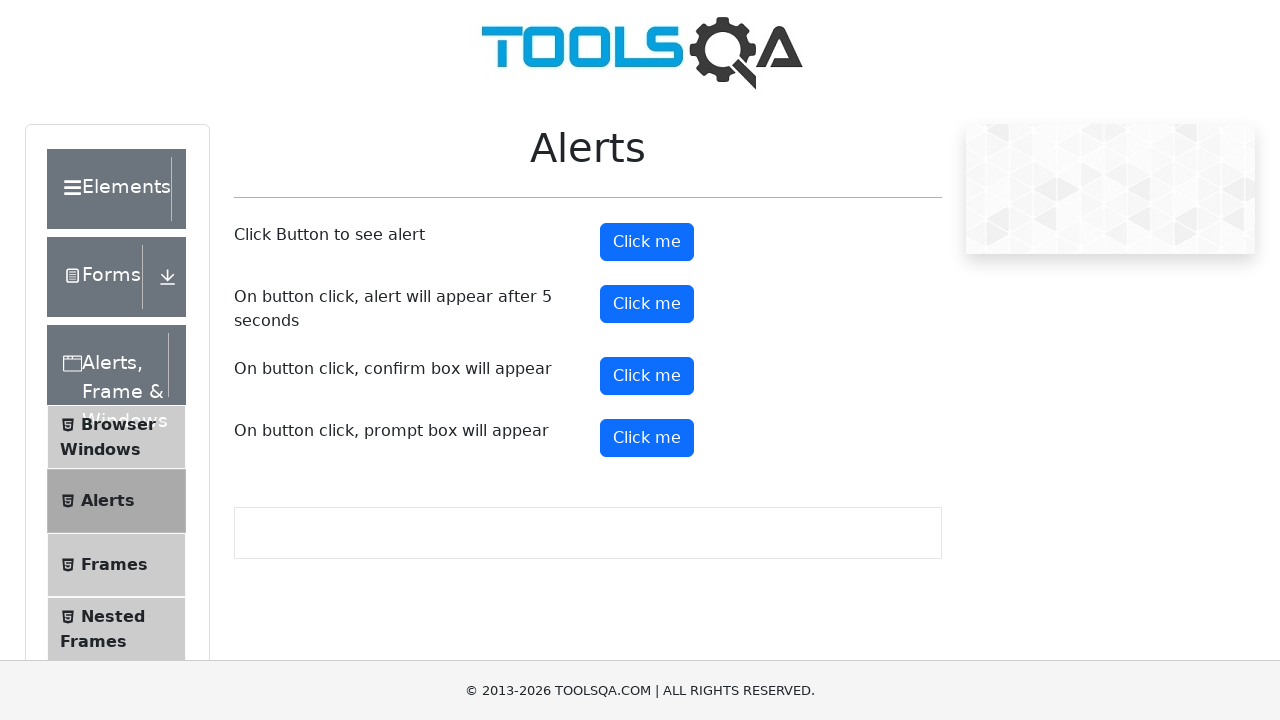

Clicked prompt button to trigger JavaScript prompt dialog at (647, 438) on #promtButton
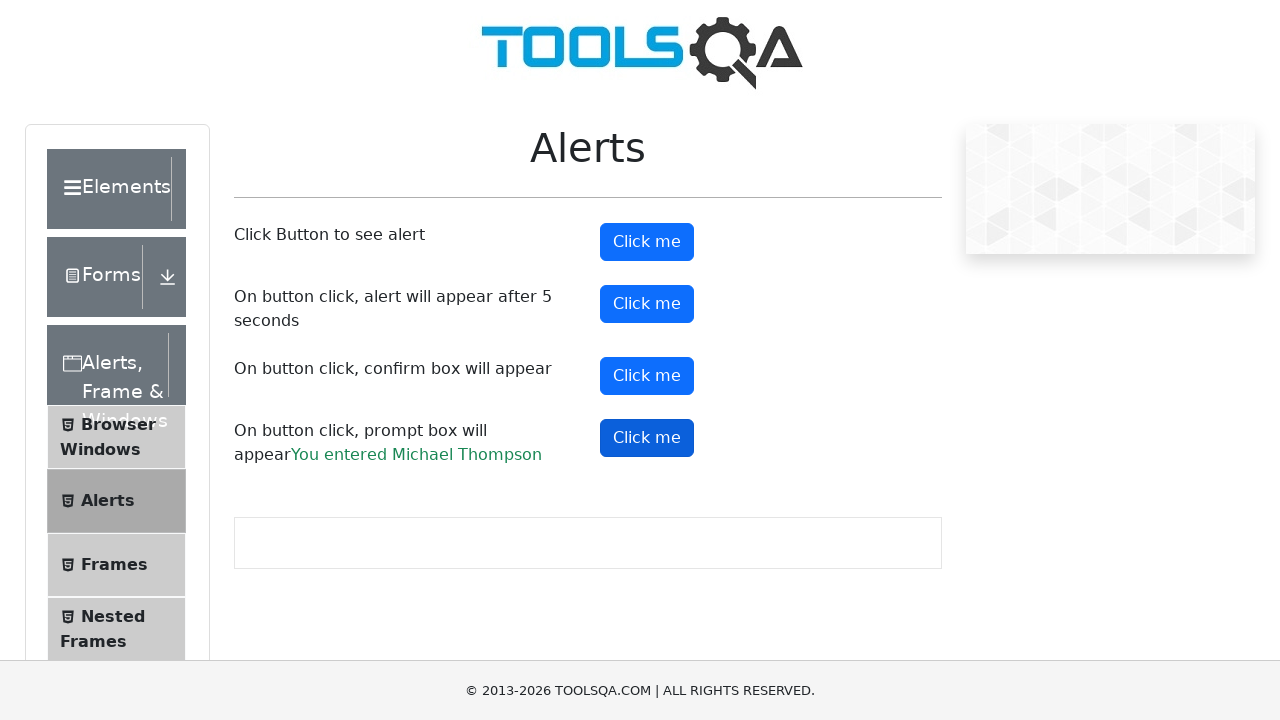

Waited for dialog interaction to complete
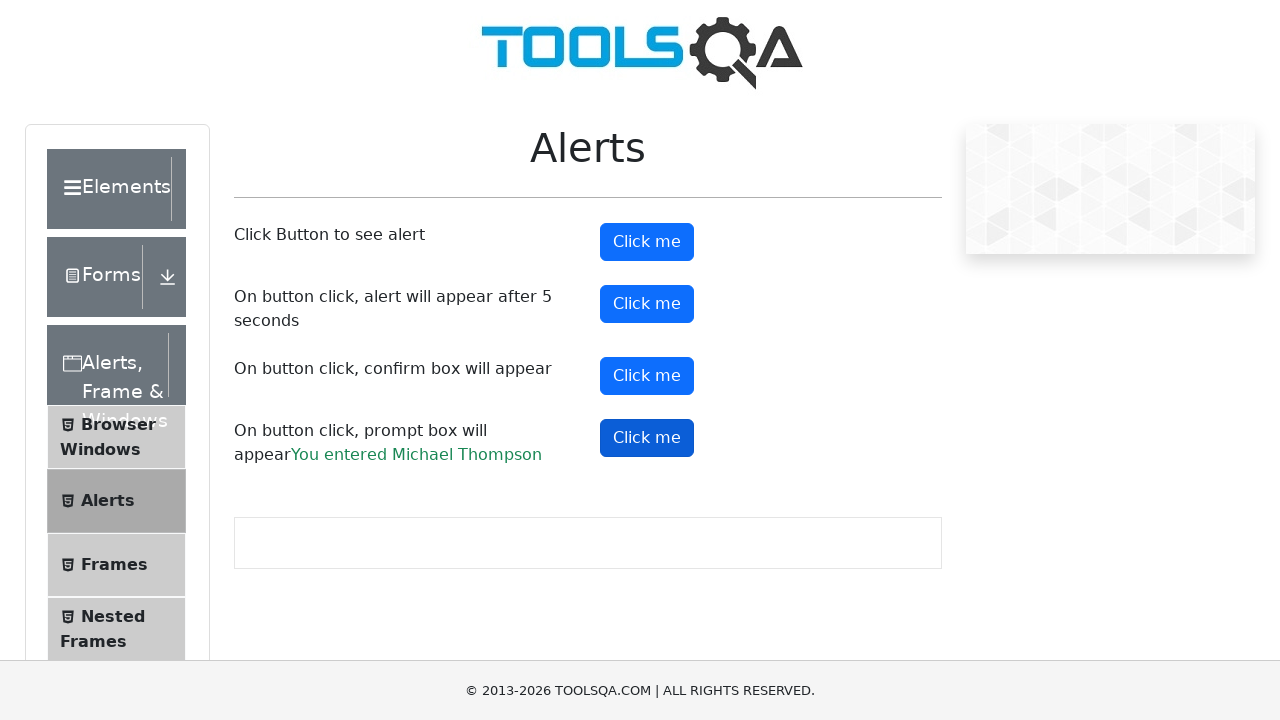

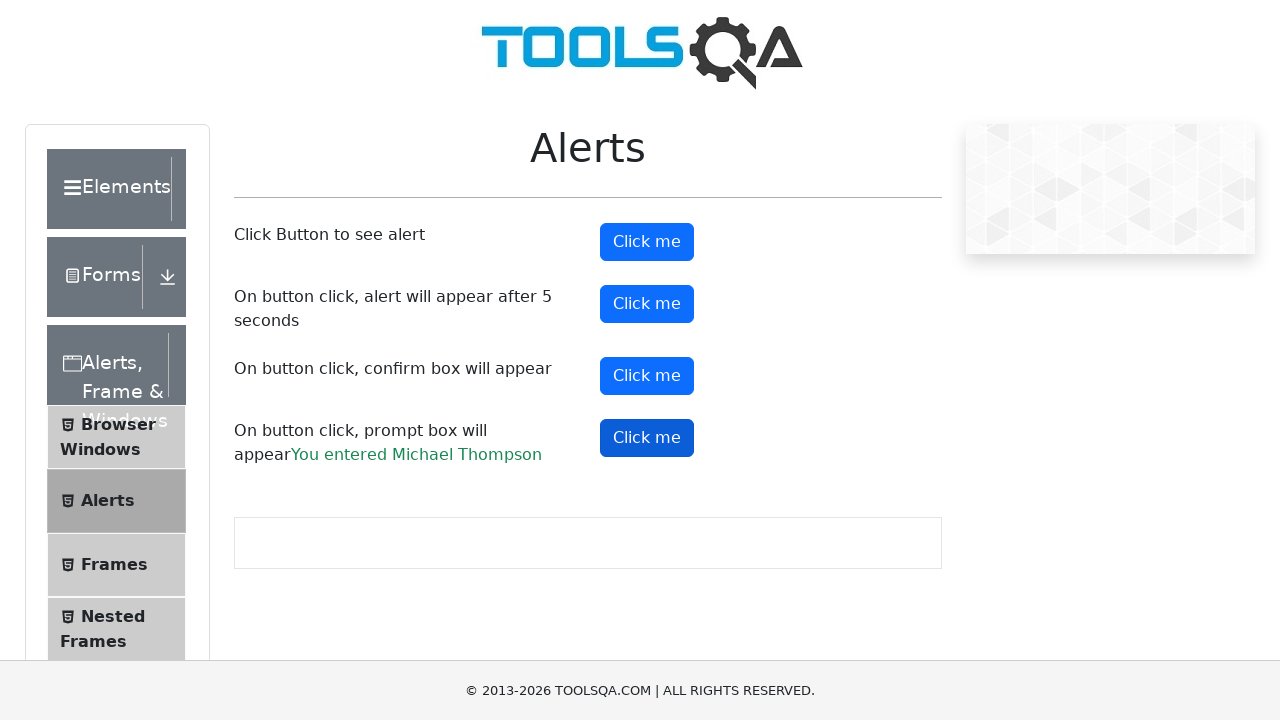